Tests user registration functionality by filling out a registration form with personal information including name, email, password, date of birth, and company details

Starting URL: https://nop-qa.portnov.com/register?returnUrl=%2F

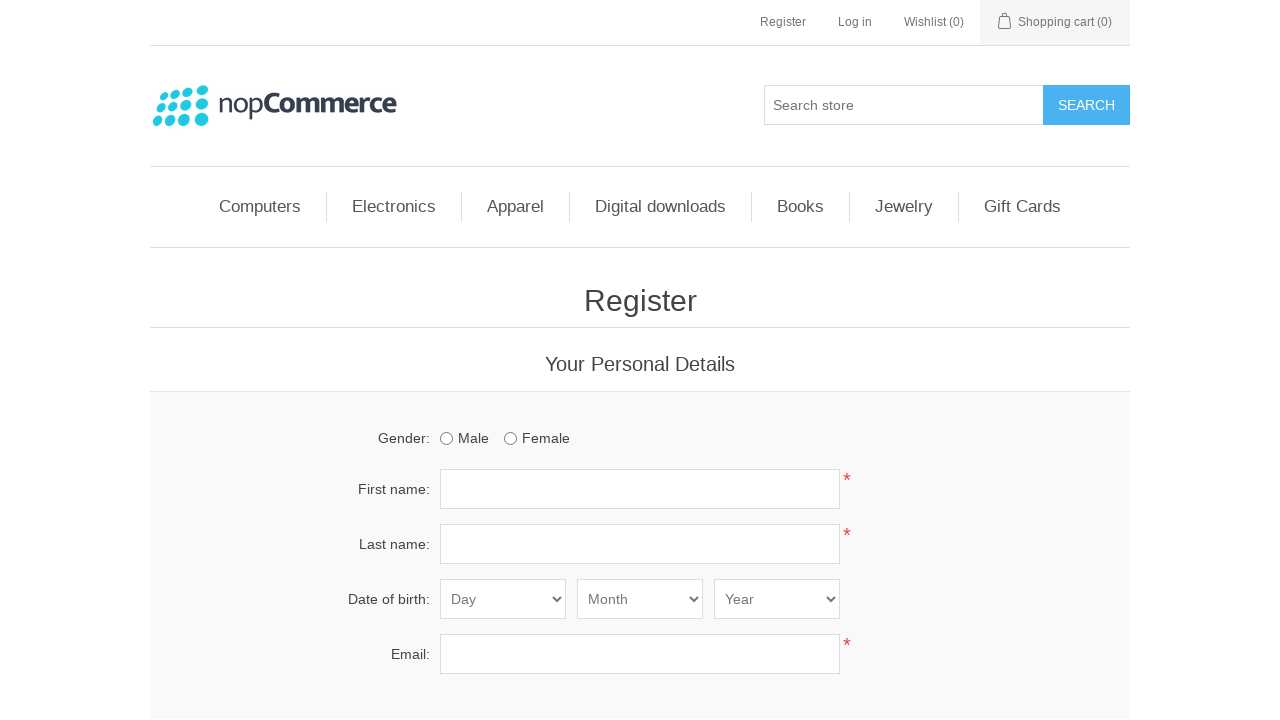

Generated random number for unique email
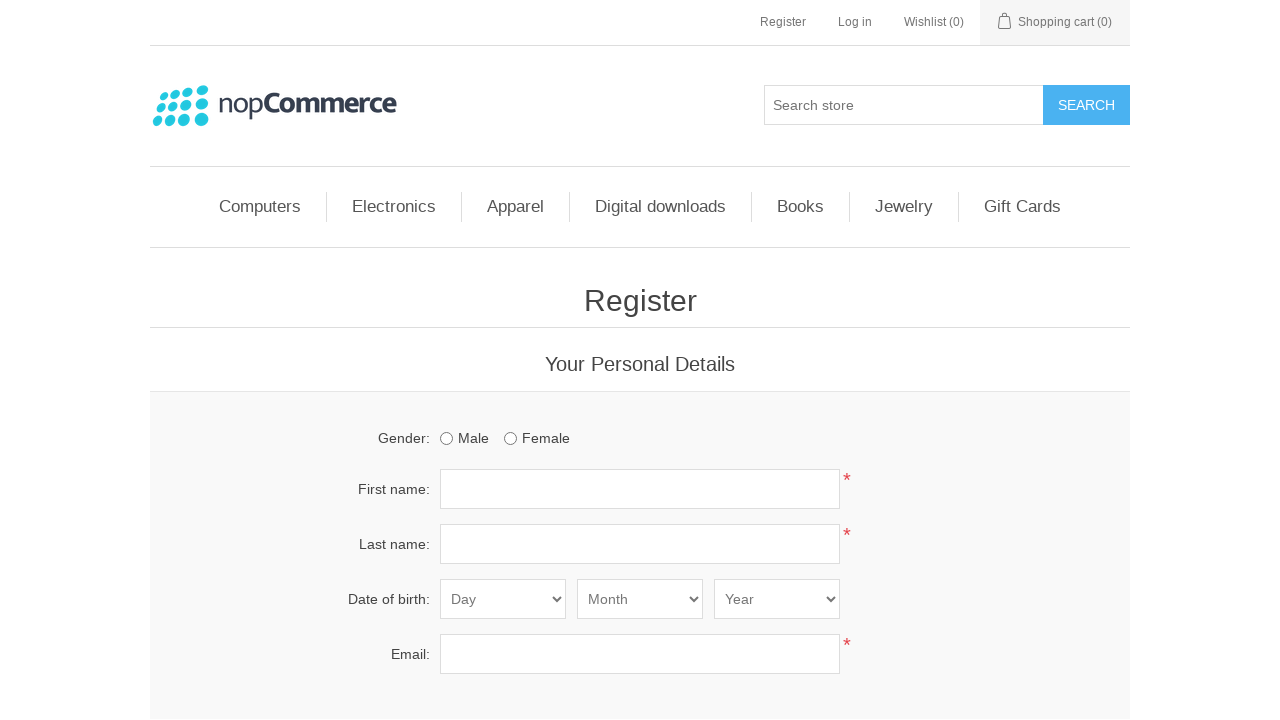

Created unique email address
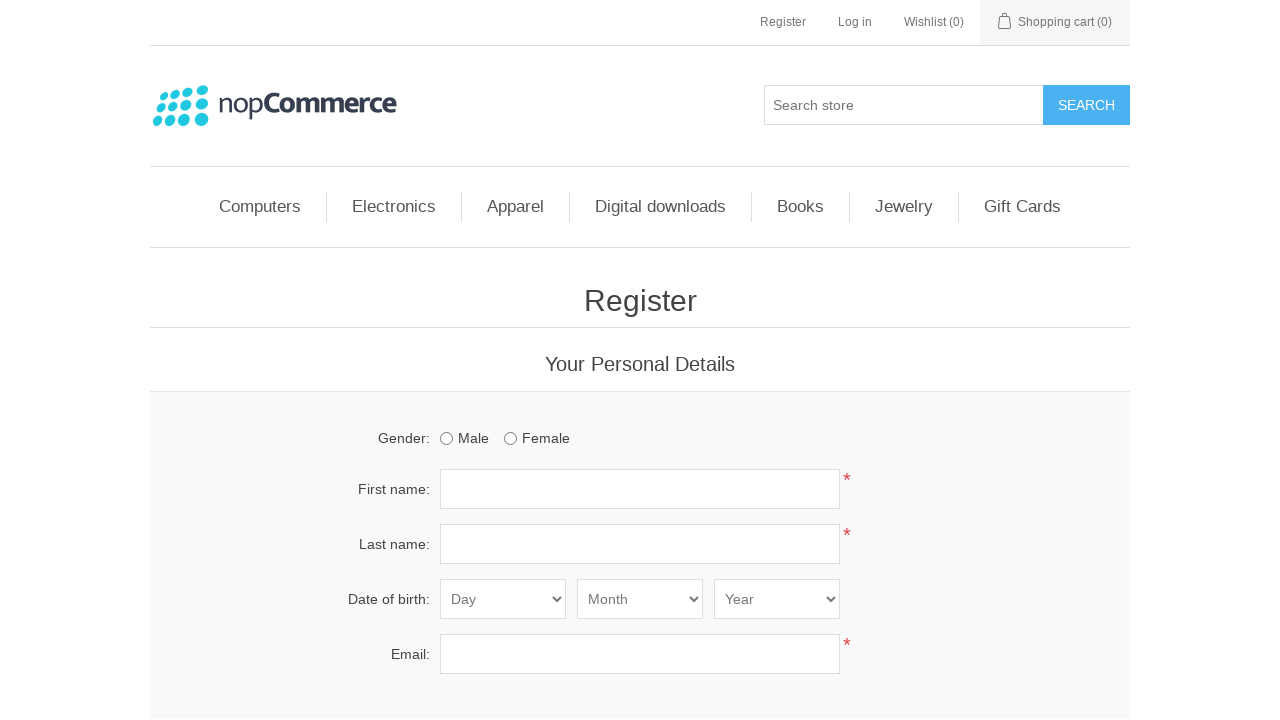

Selected male gender at (446, 438) on #gender-male
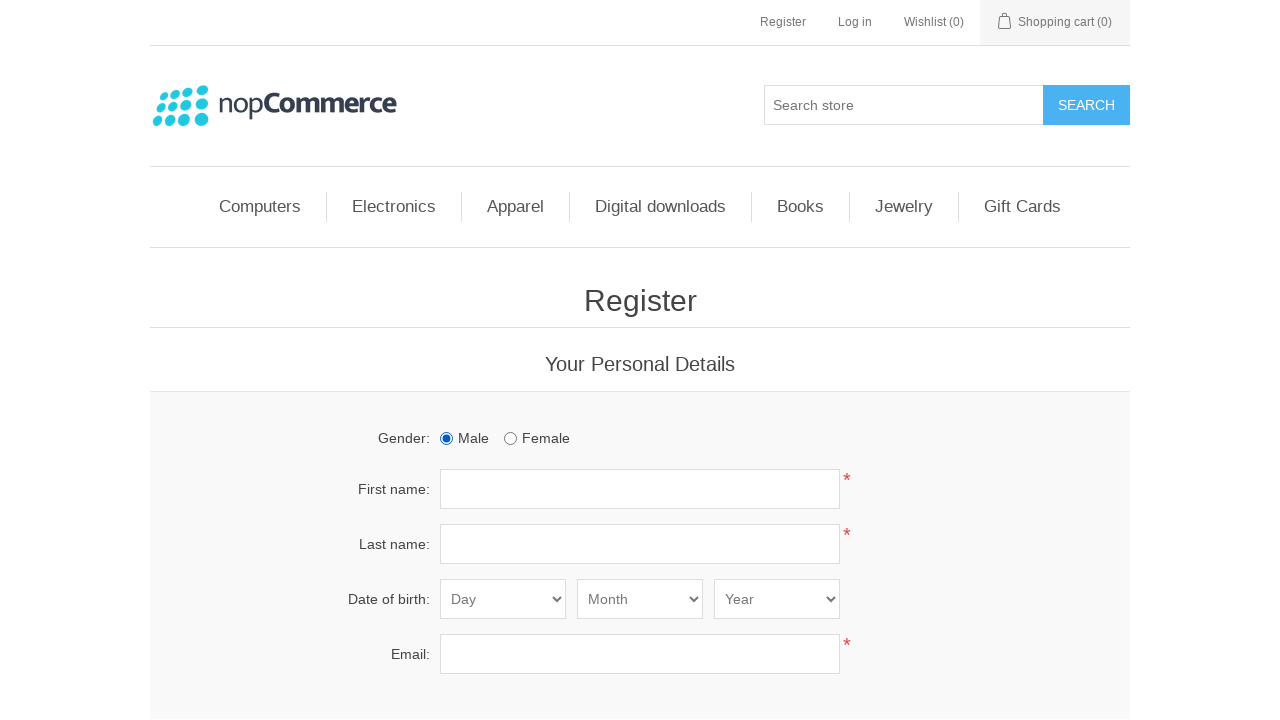

Filled first name field on #FirstName
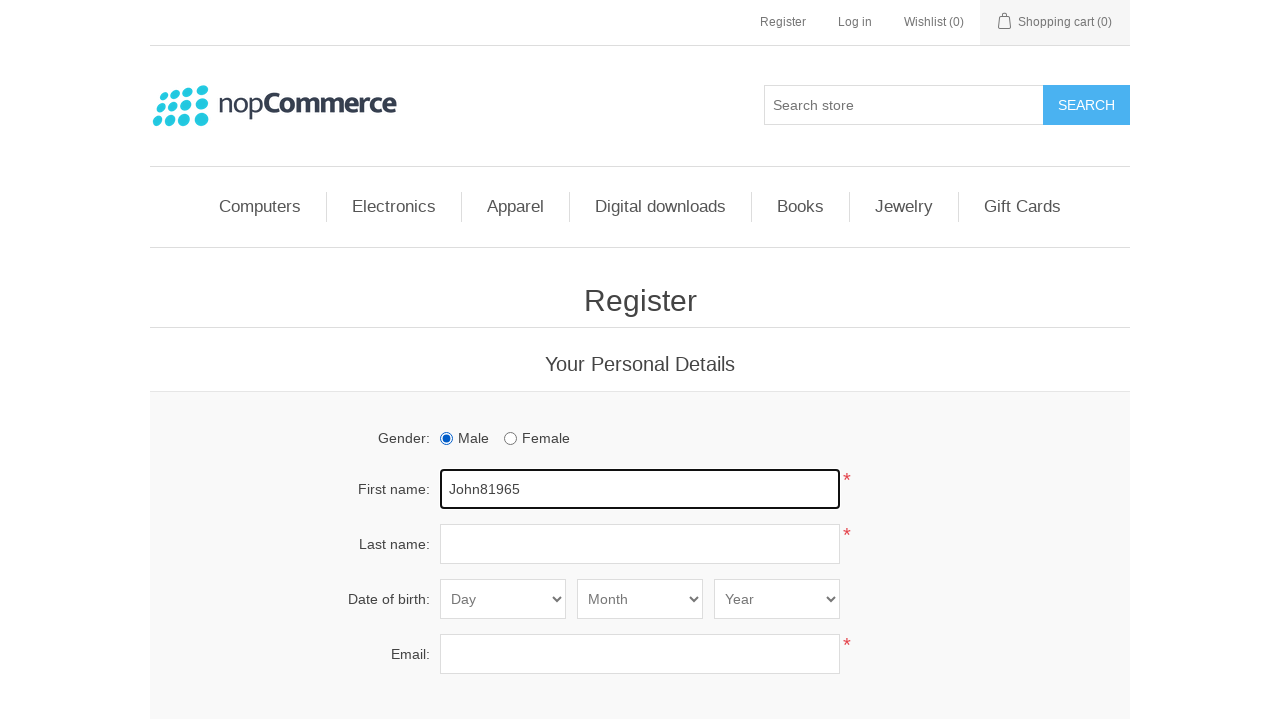

Filled last name field on #LastName
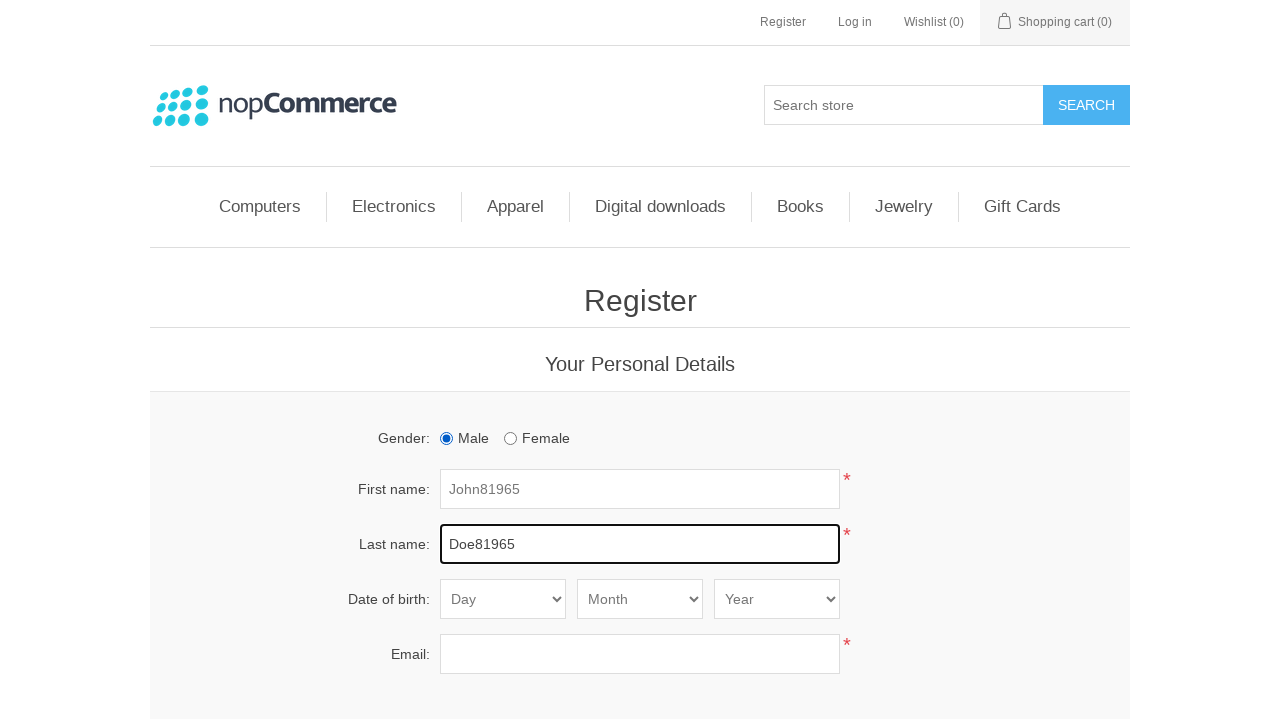

Filled email field with unique email address on #Email
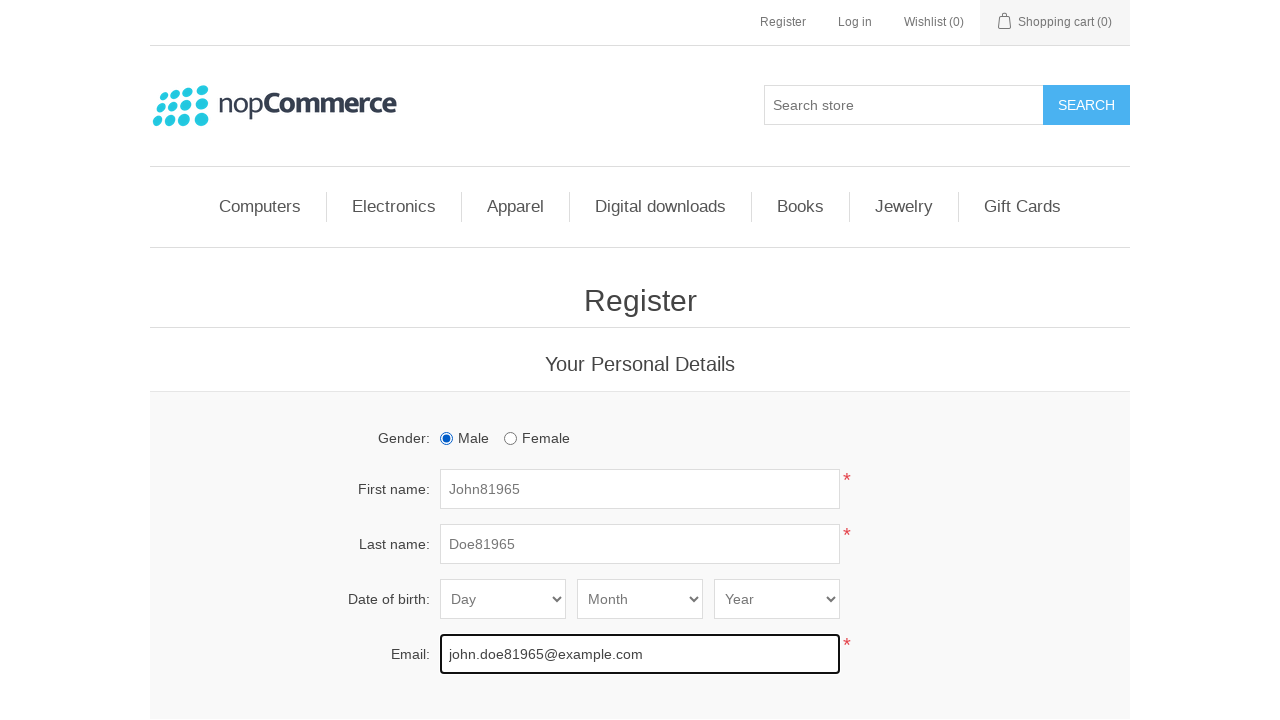

Filled password field on #Password
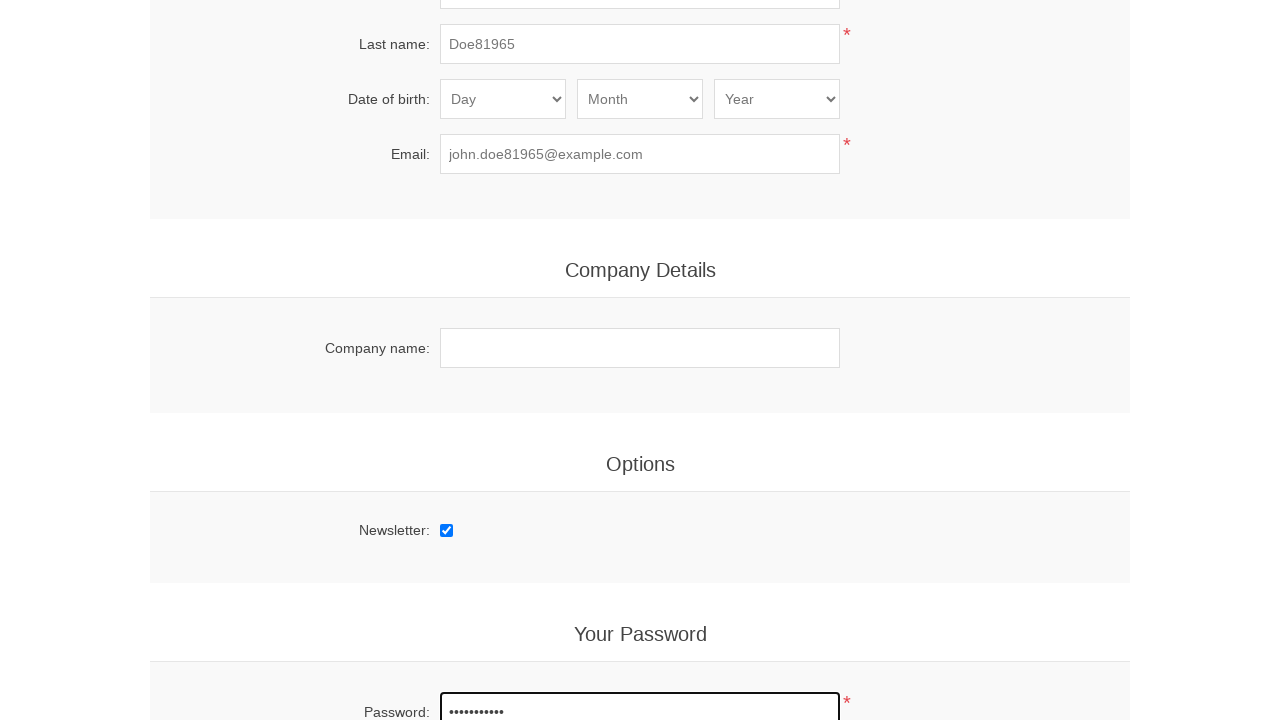

Filled confirm password field on #ConfirmPassword
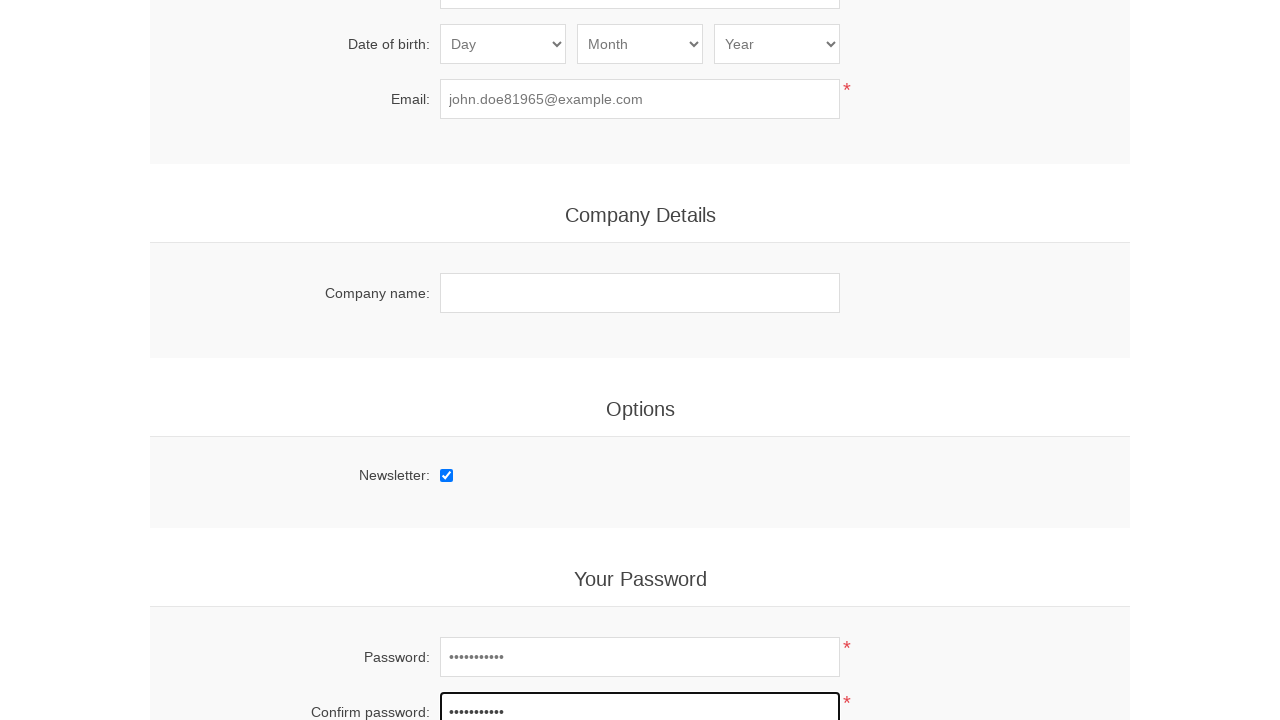

Selected day of birth as 1 on select[name='DateOfBirthDay']
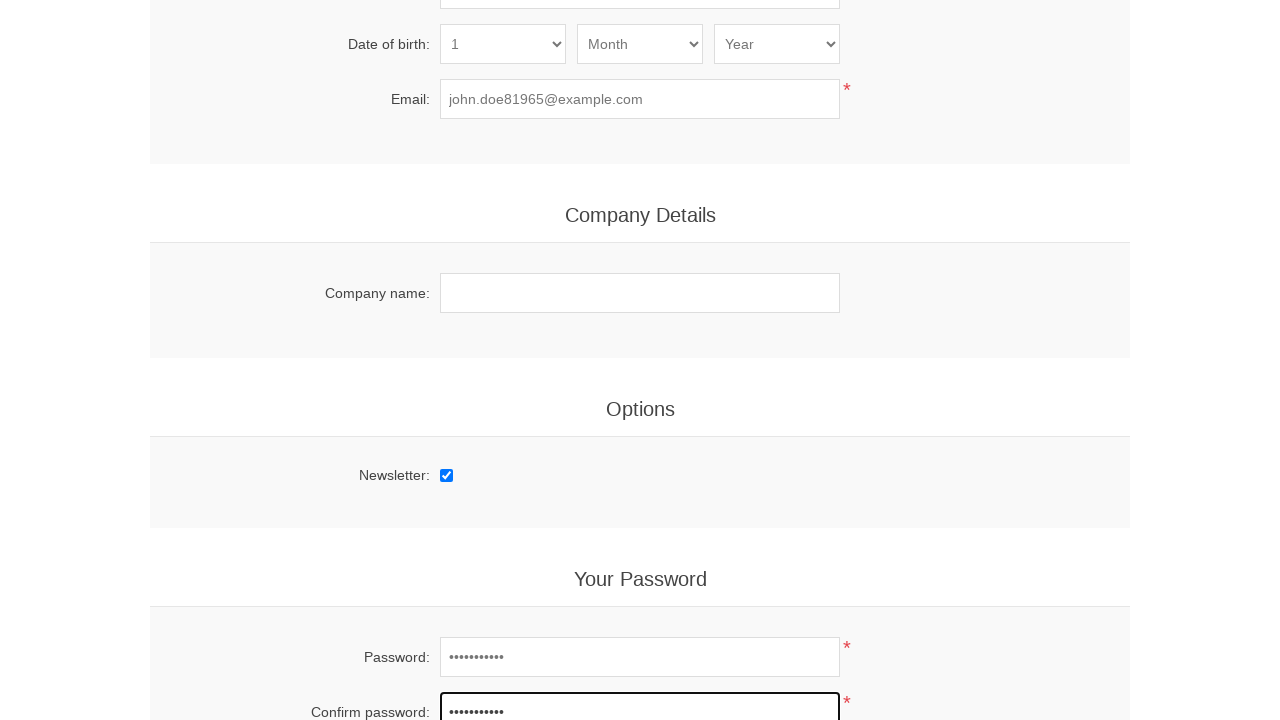

Selected month of birth as January on select[name='DateOfBirthMonth']
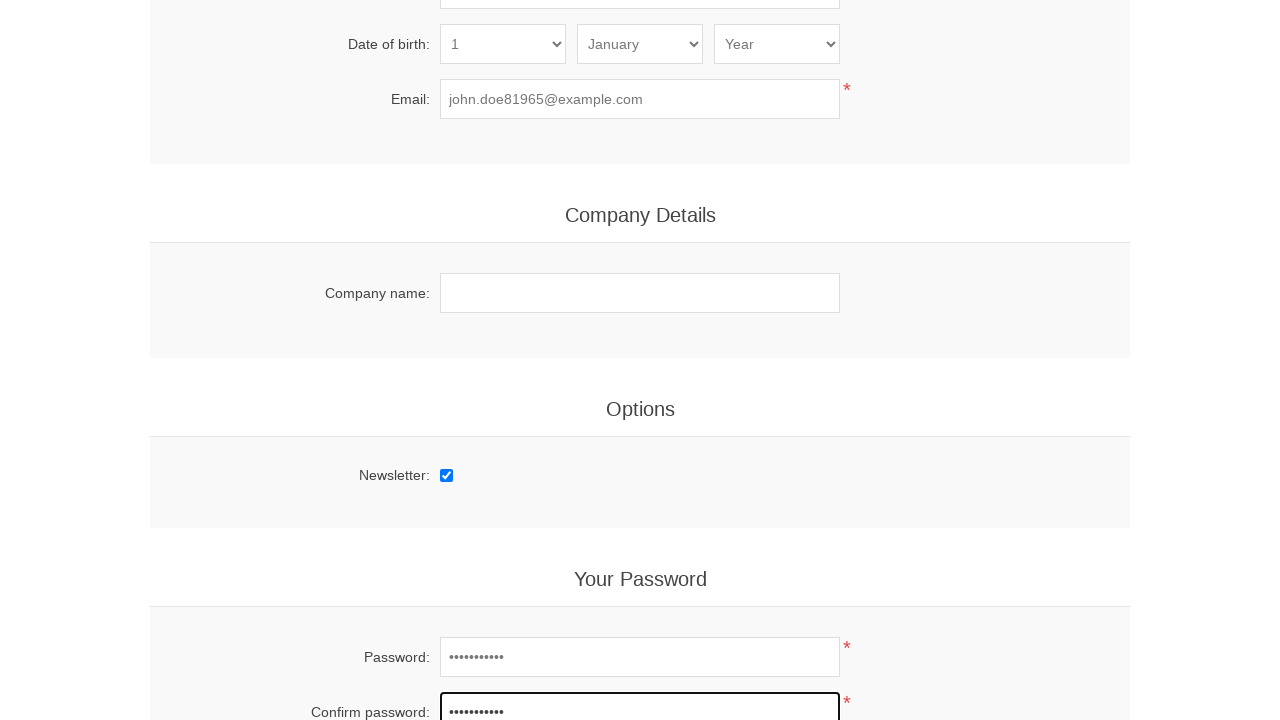

Selected year of birth as 1990 on select[name='DateOfBirthYear']
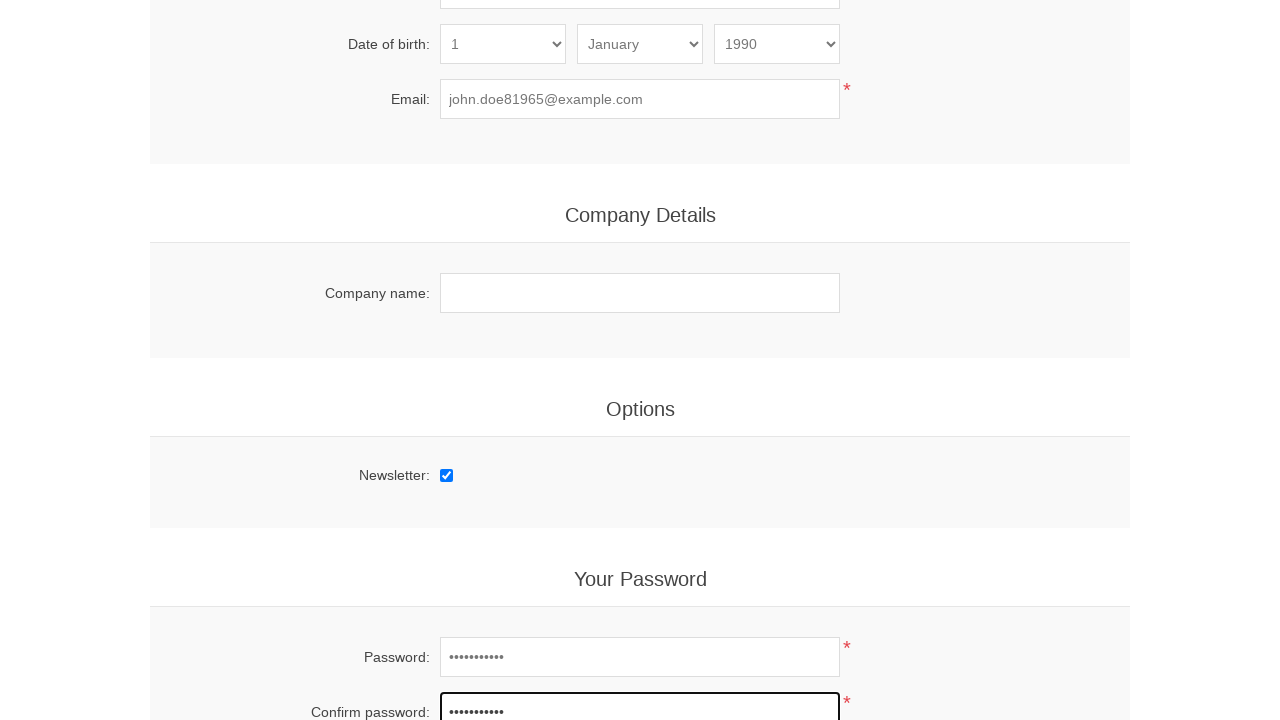

Filled company name field on #Company
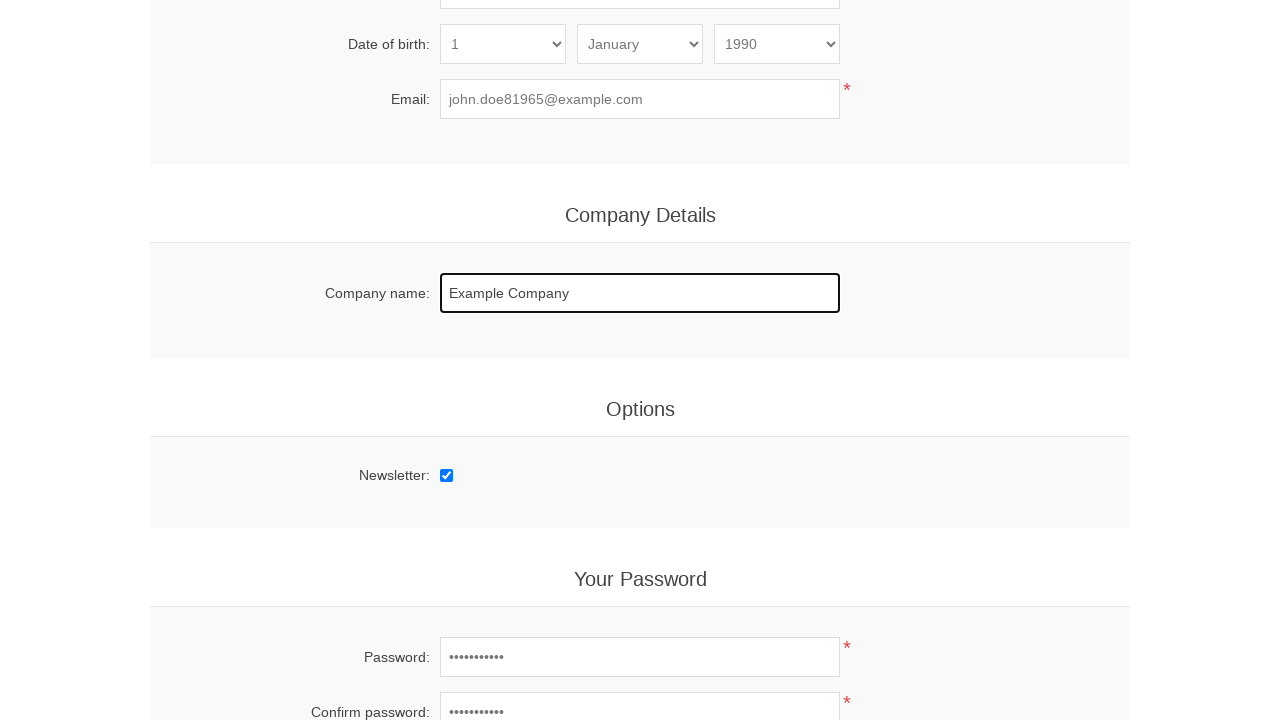

Unchecked newsletter subscription at (446, 475) on #Newsletter
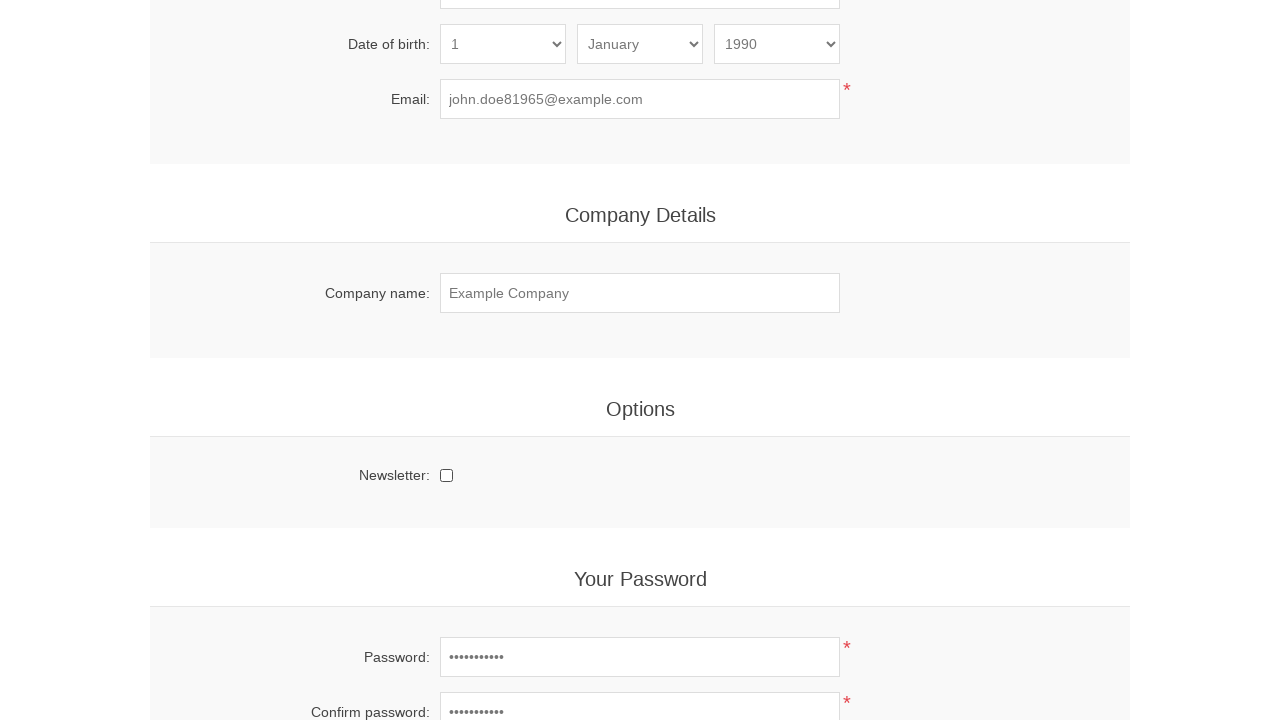

Clicked register button to submit form at (640, 360) on #register-button
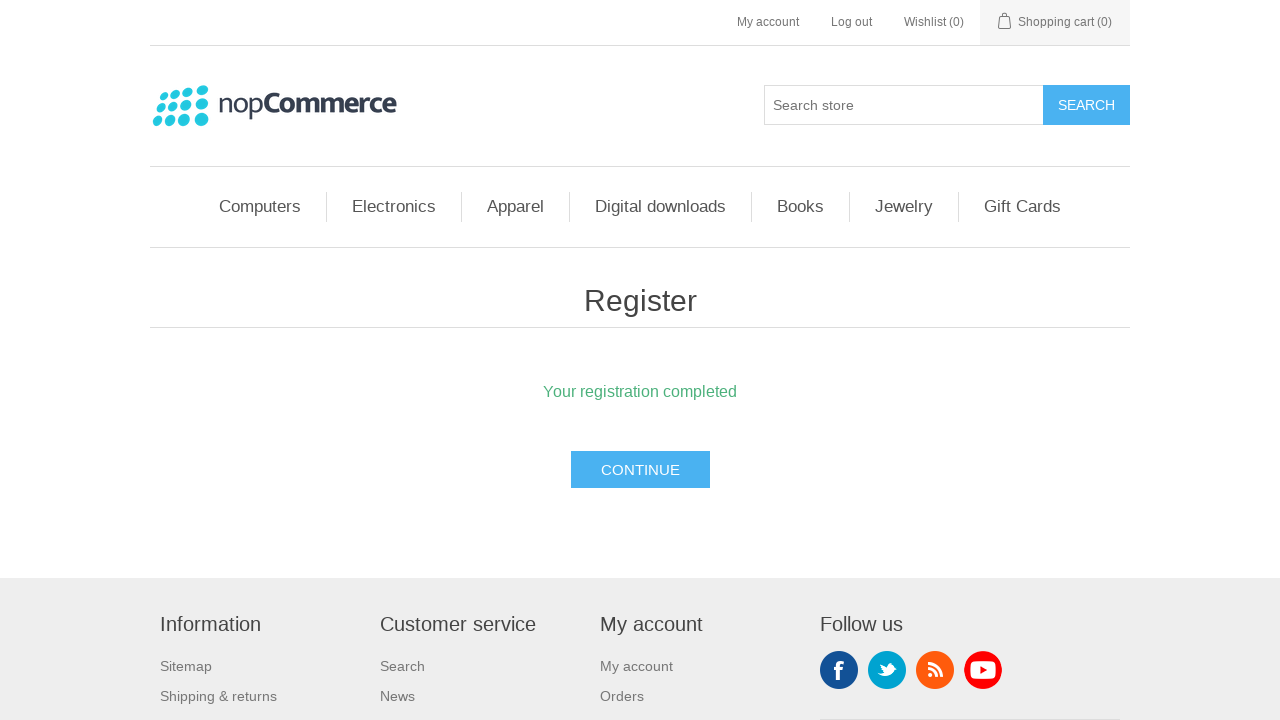

Registration result message appeared
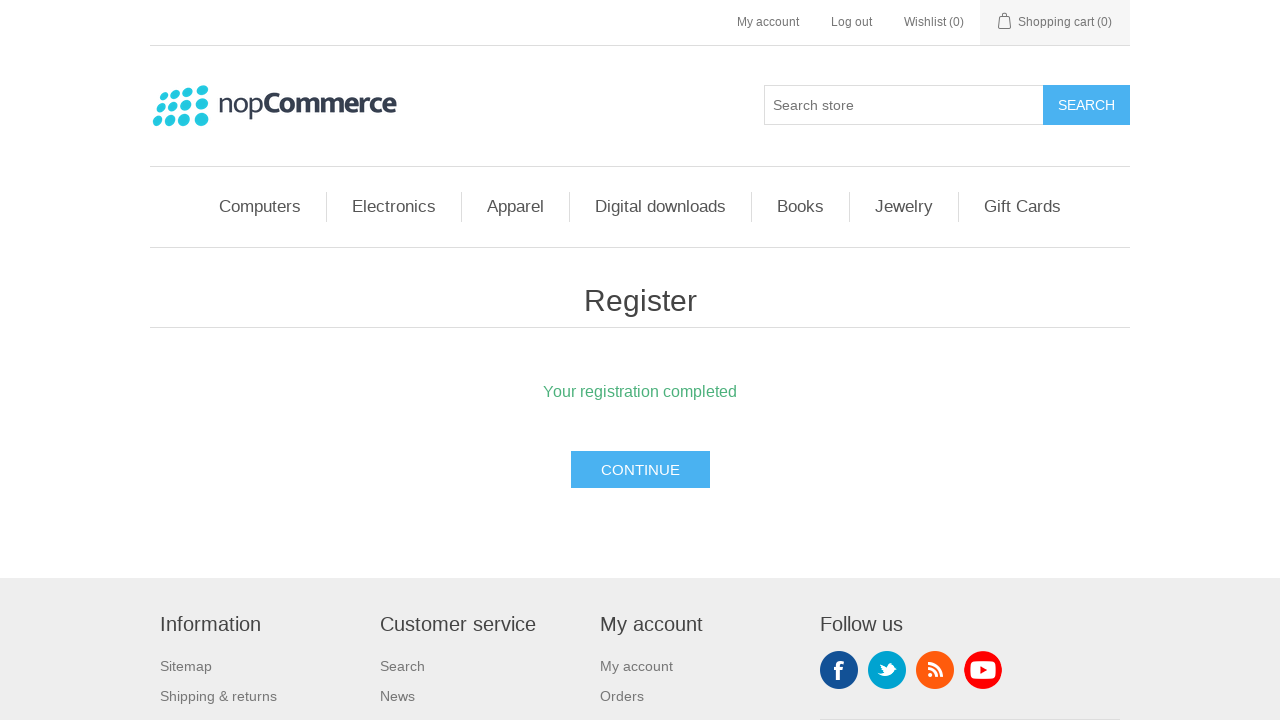

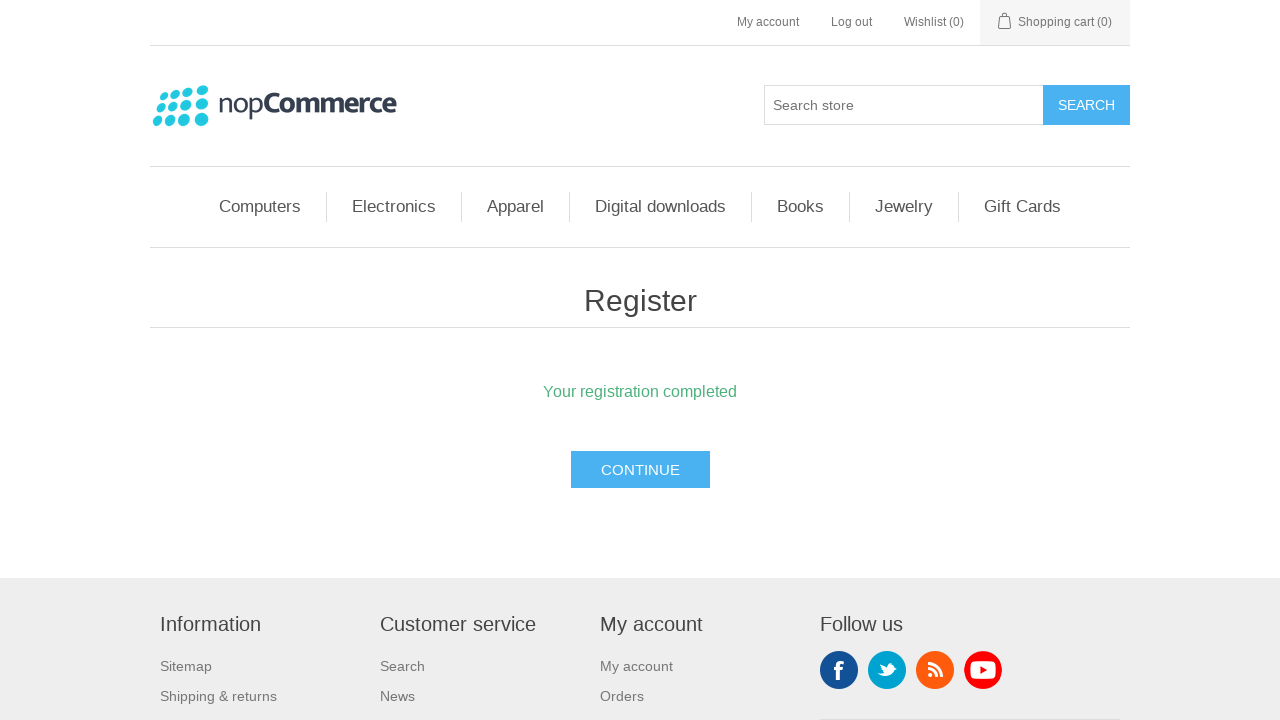